Opens the Billionaire website homepage and verifies the page loads successfully by waiting for the page to be ready.

Starting URL: https://www.billionaire.com/in/home

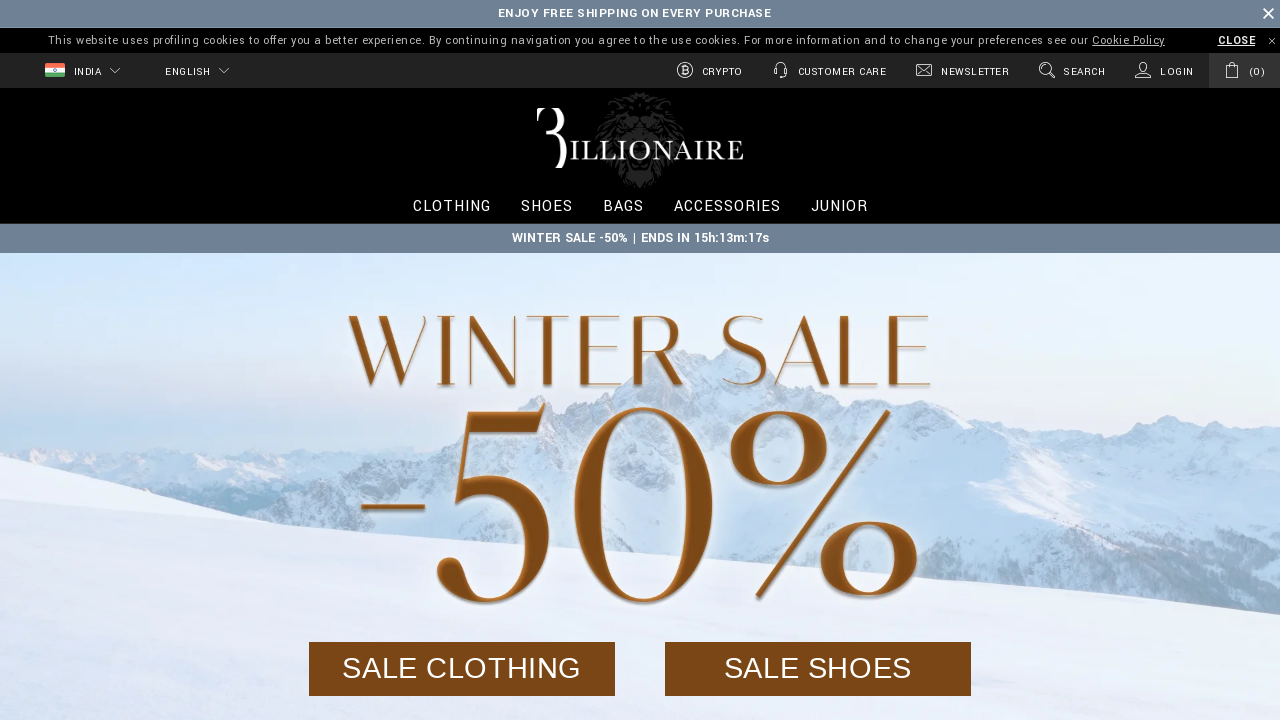

Waited for page to reach domcontentloaded state
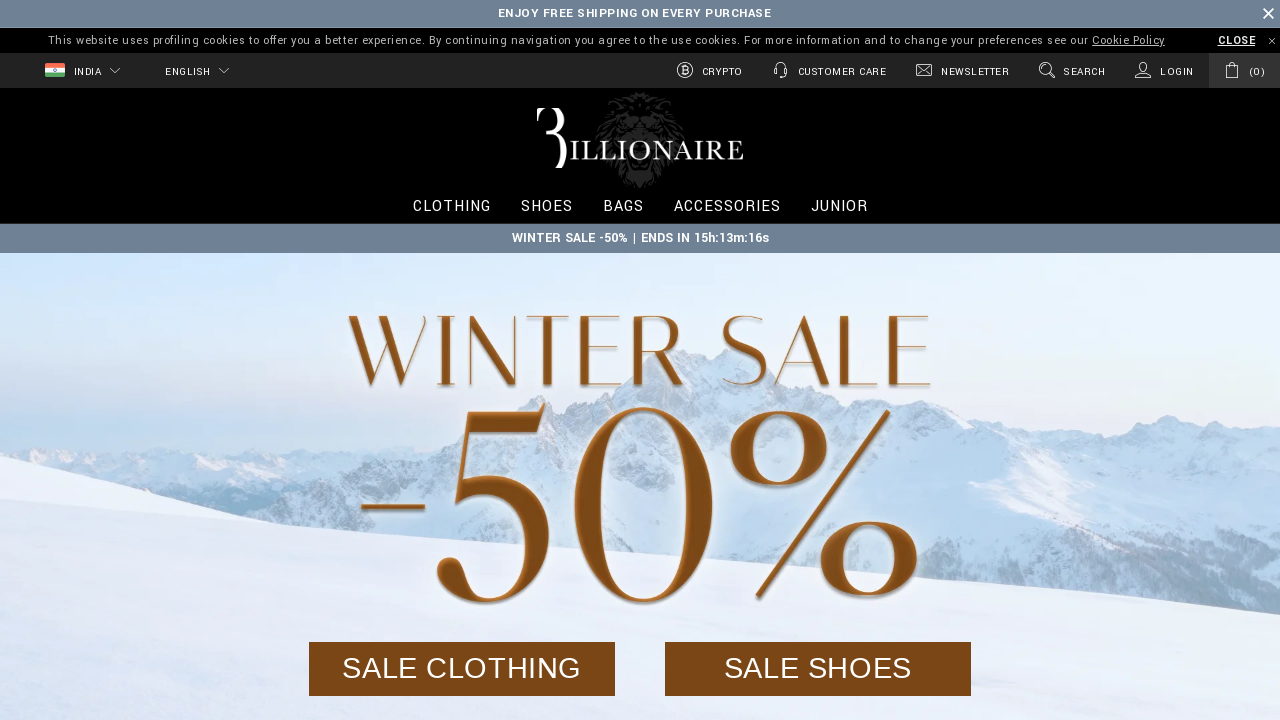

Verified body element is present on Billionaire homepage
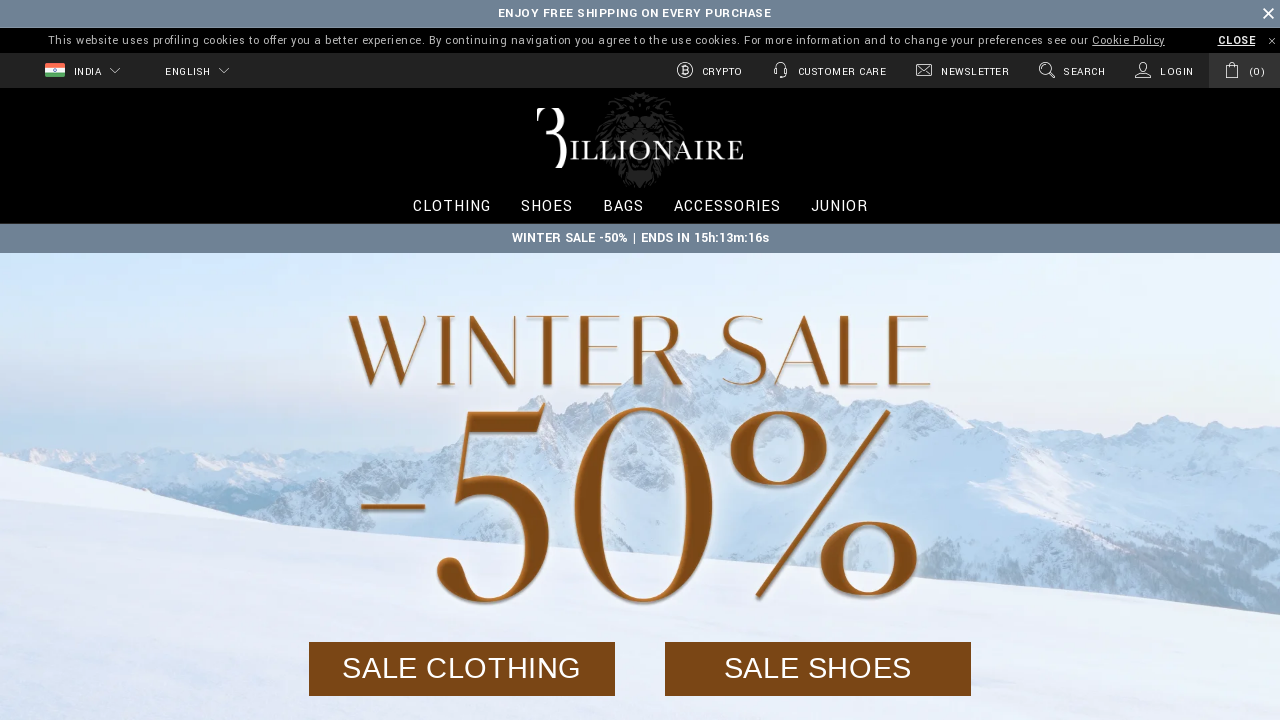

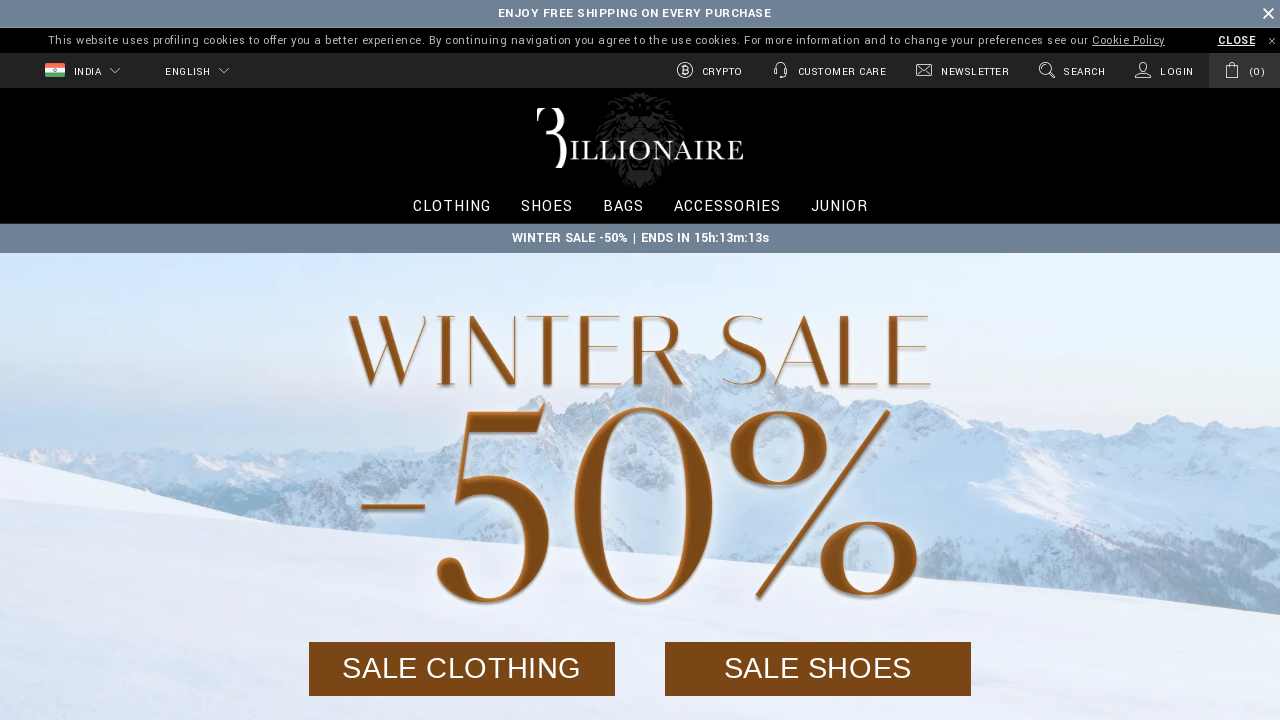